Tests text manipulation and comparison by typing text in one field, copying it, and pasting into another field

Starting URL: https://text-compare.com/

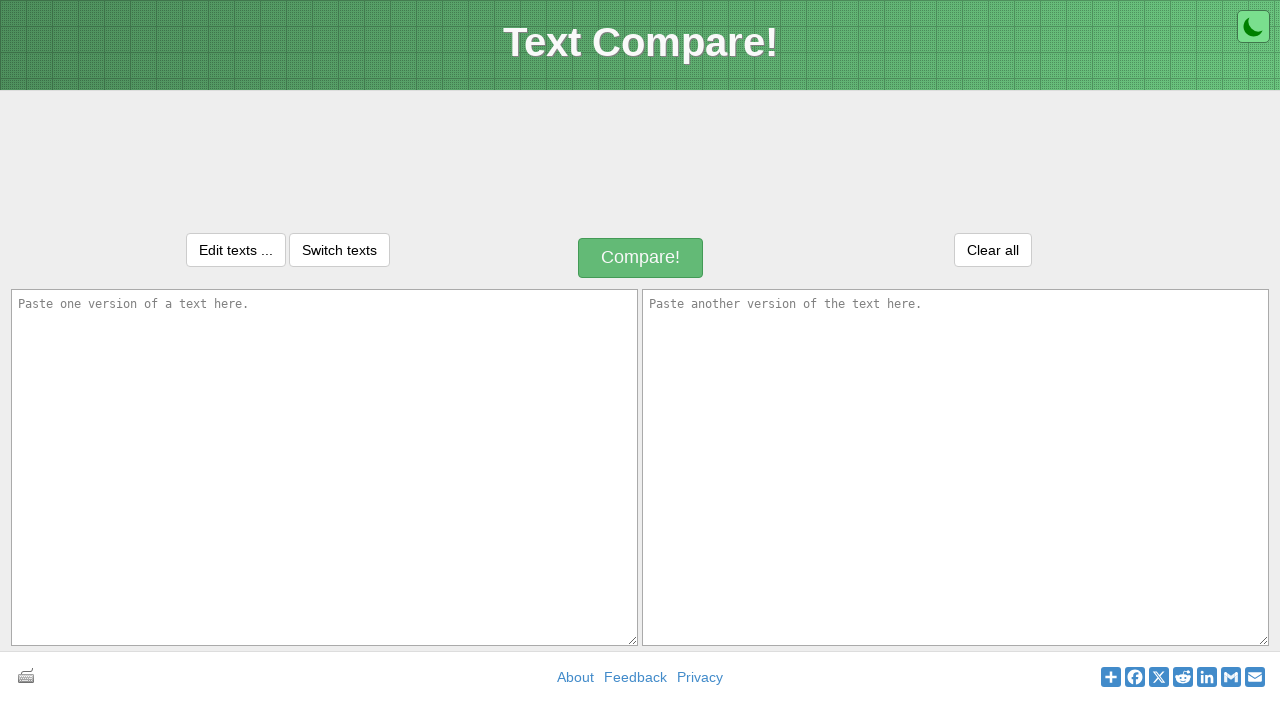

Located first text area element
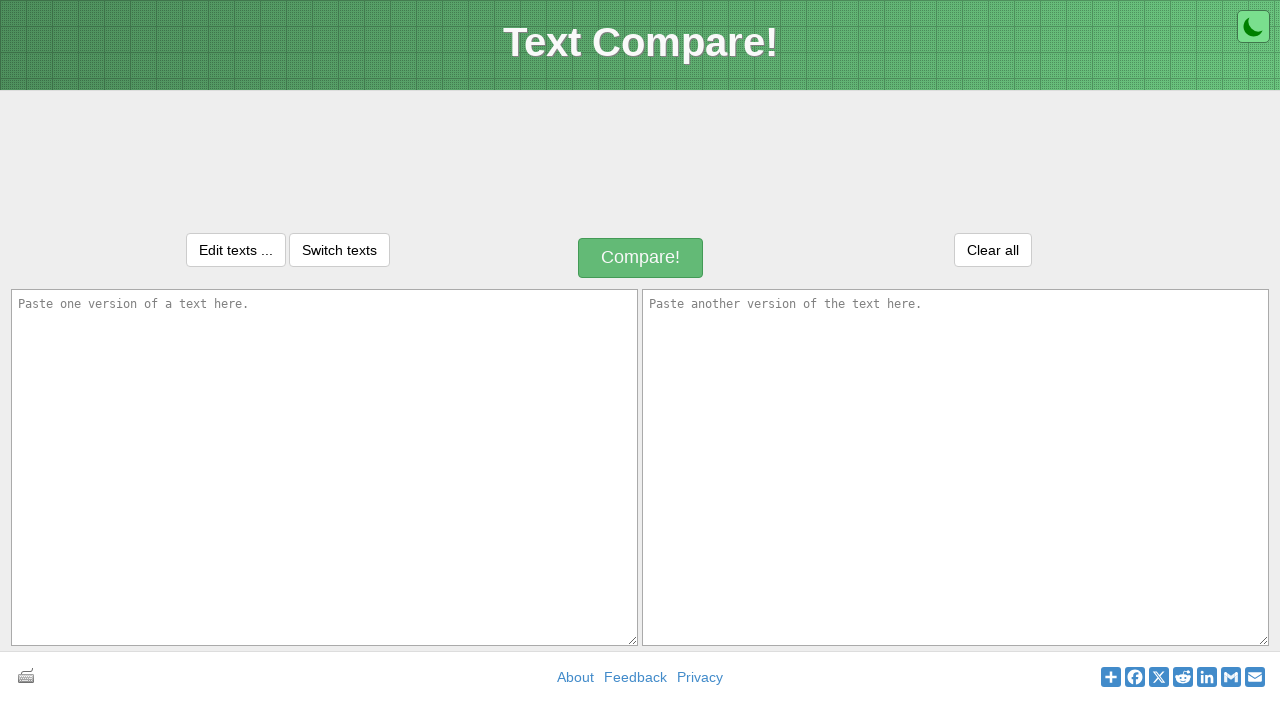

Located second text area element
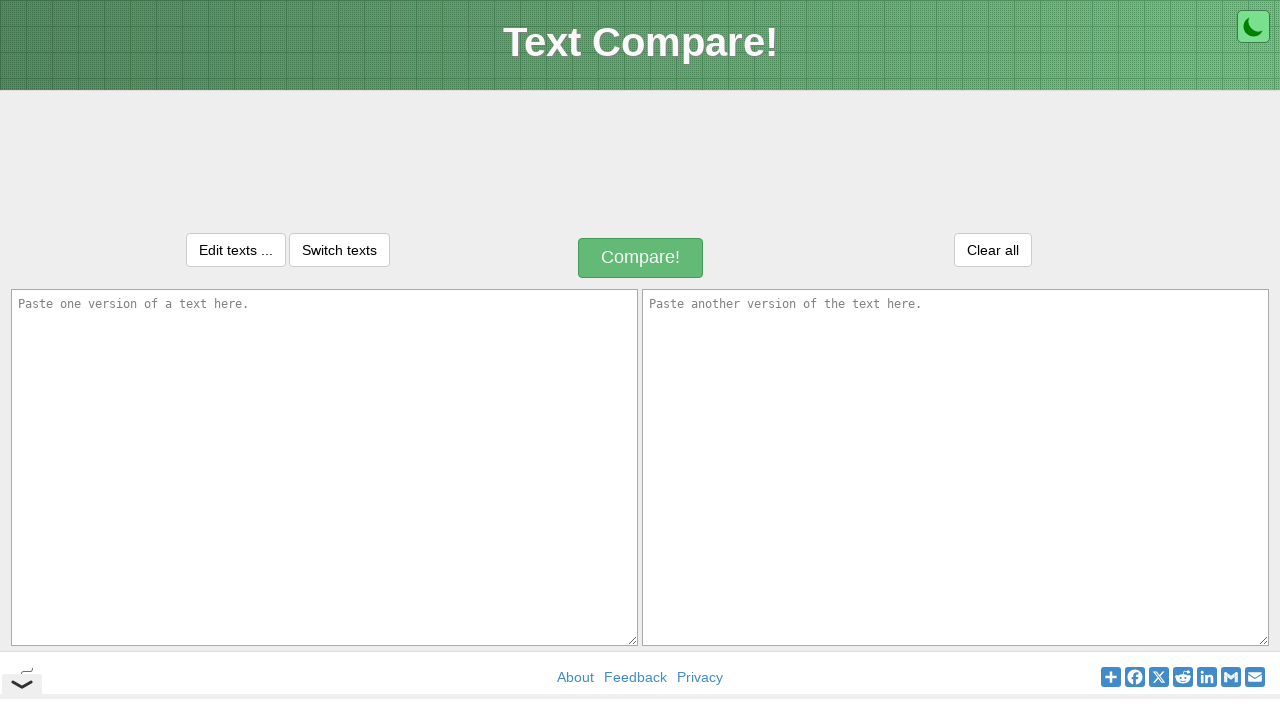

Clicked on first text area at (324, 467) on #inputText1
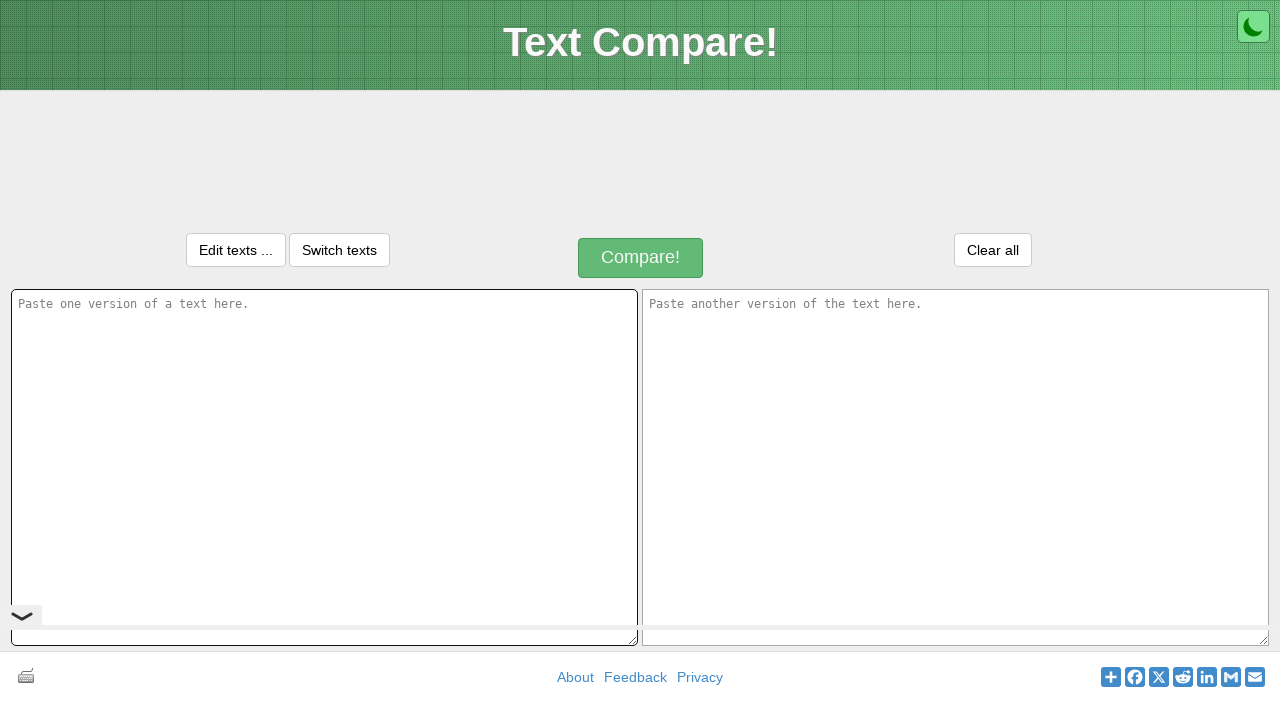

Pressed Shift key down
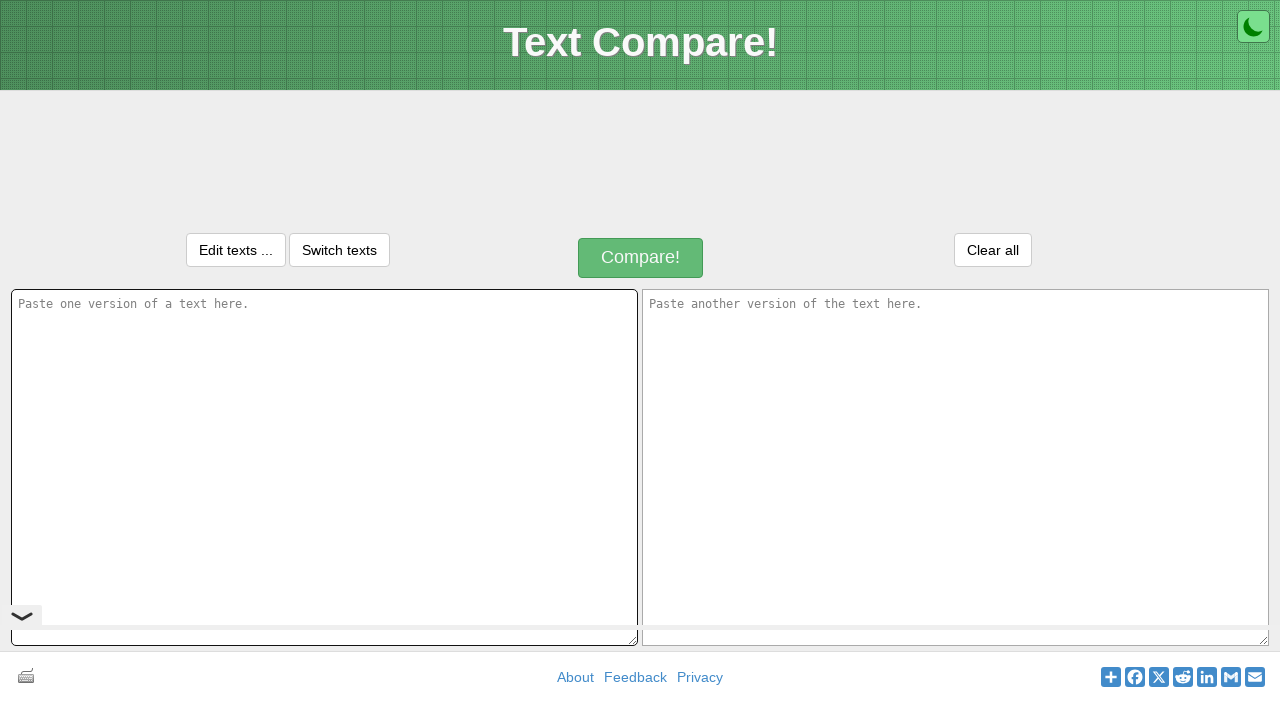

Typed capital 'G'
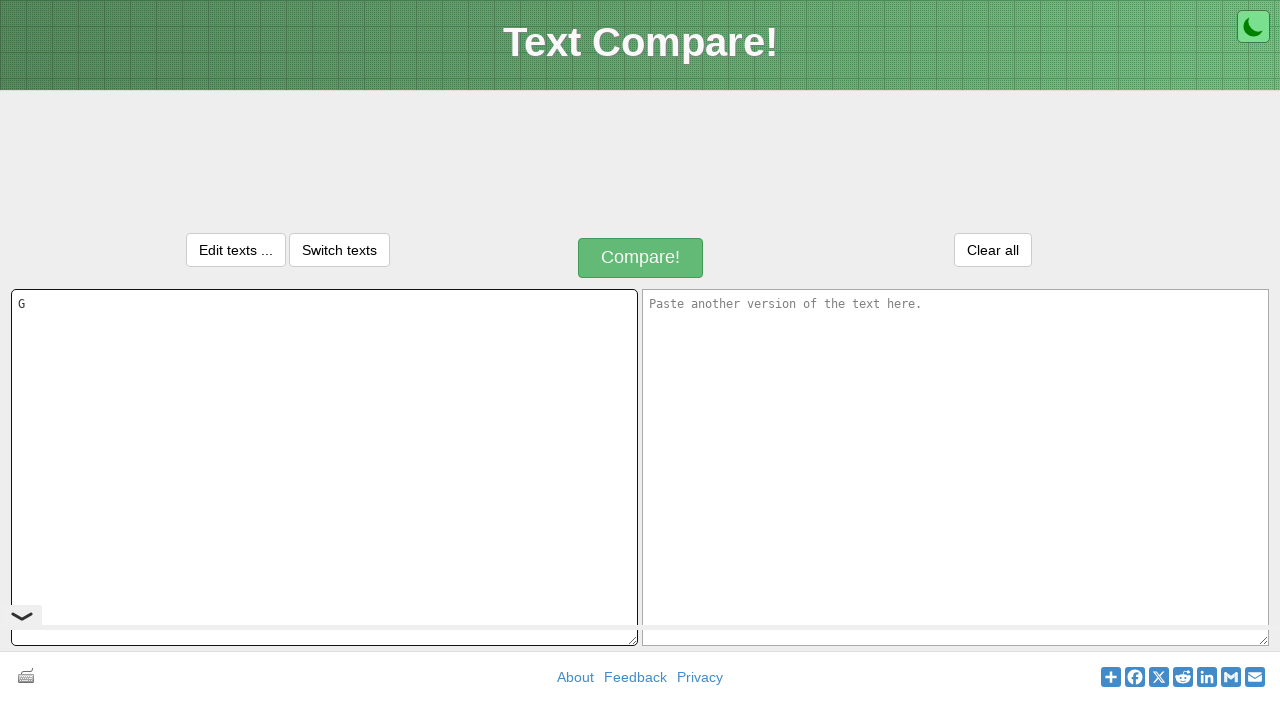

Released Shift key
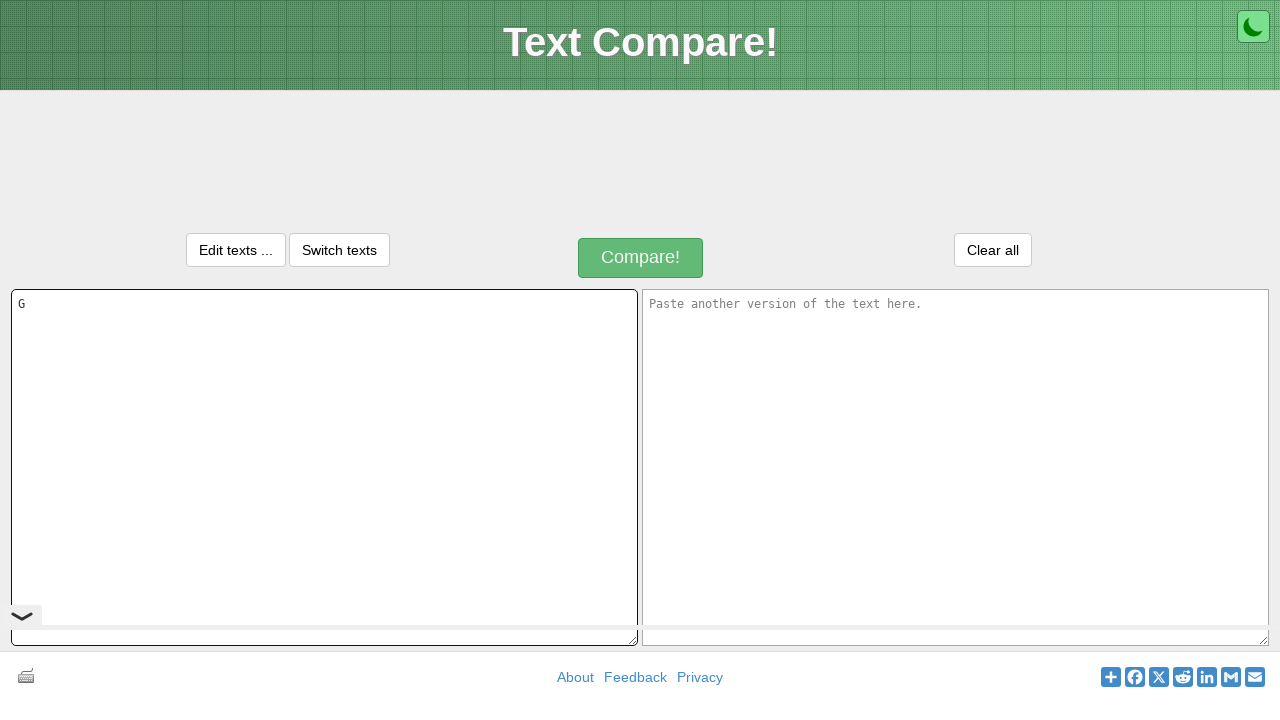

Typed 'ood bye Keys' to complete text 'Good bye Keys'
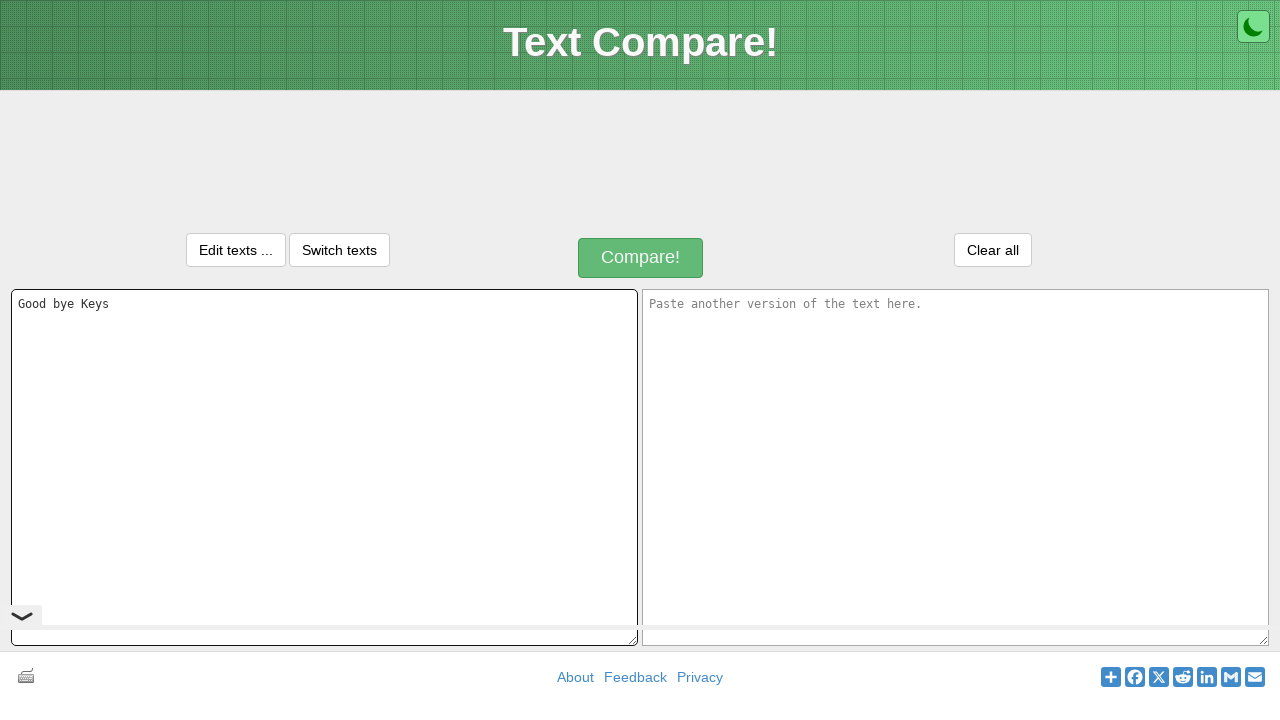

Selected all text using Ctrl+A
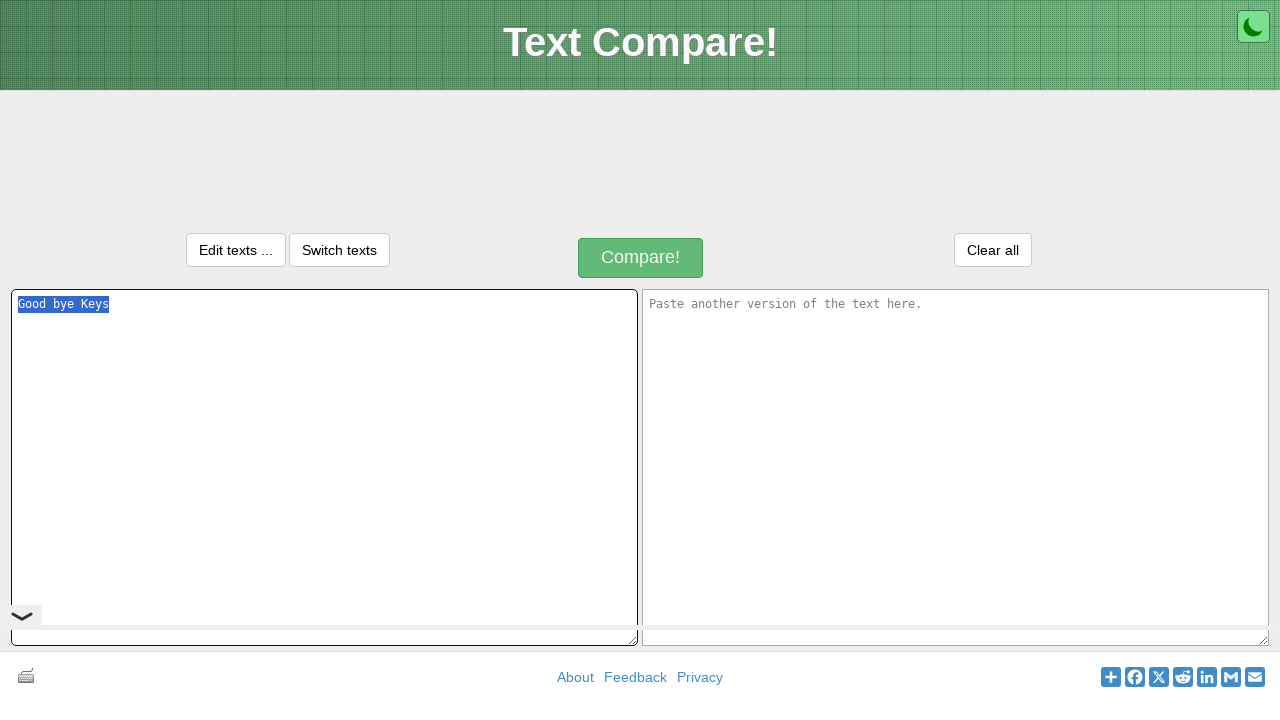

Copied selected text using Ctrl+C
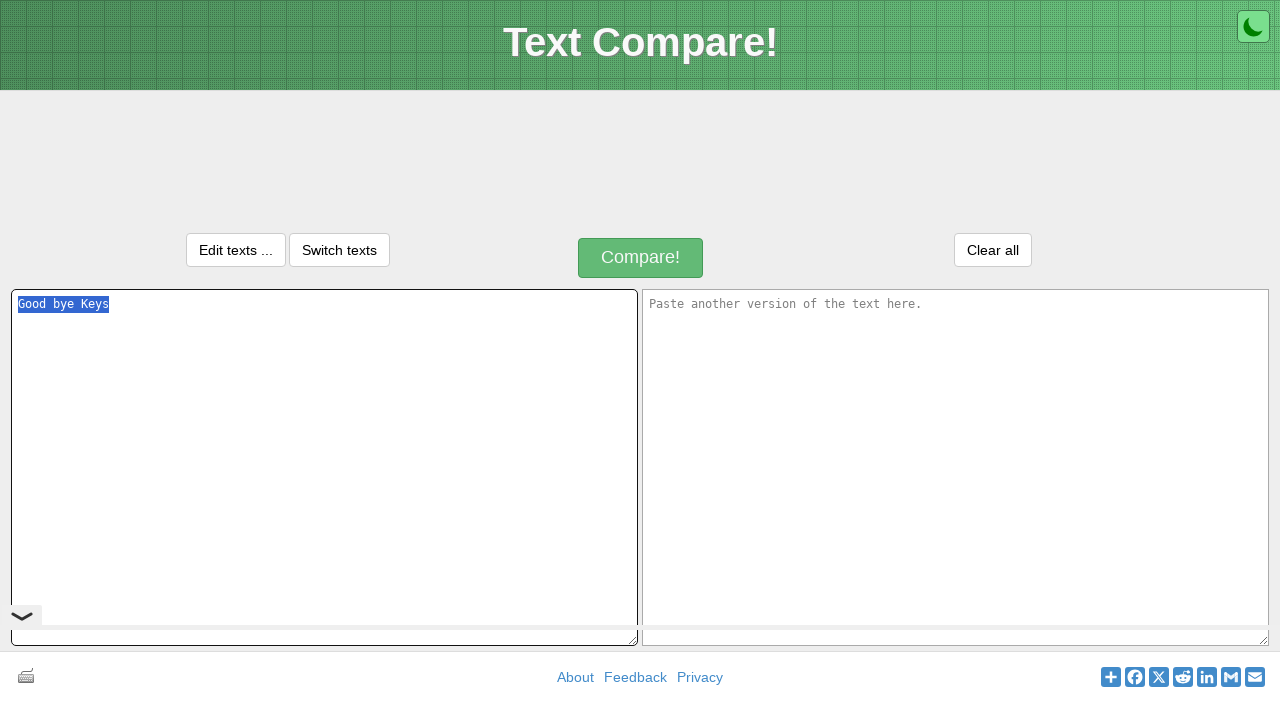

Clicked on second text area at (956, 467) on #inputText2
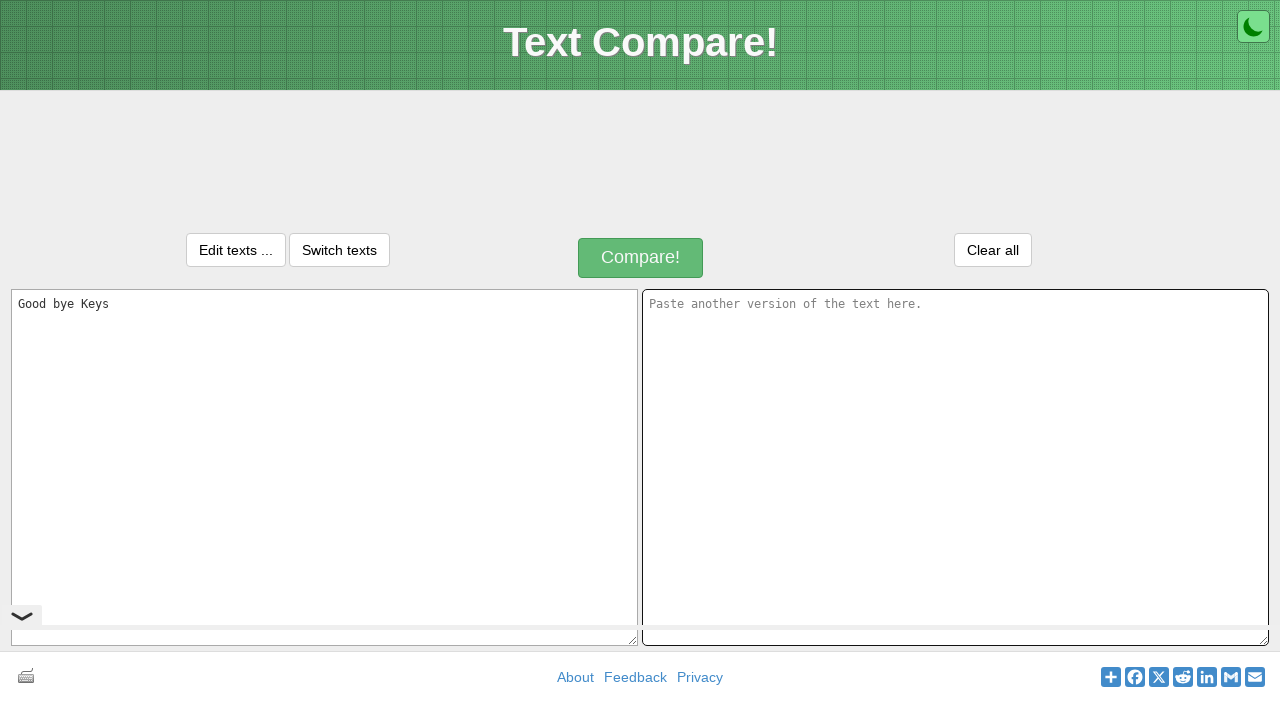

Pasted copied text using Ctrl+V
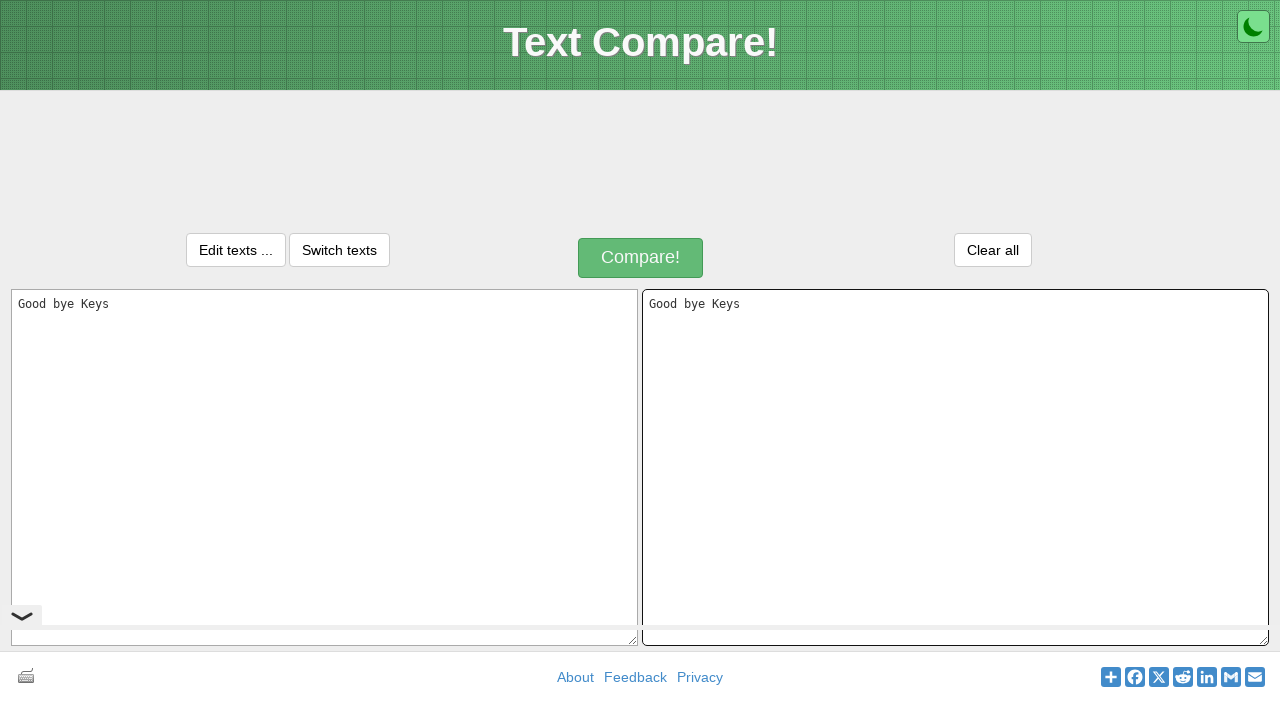

Clicked compare button to compare text fields at (641, 258) on .compareButton
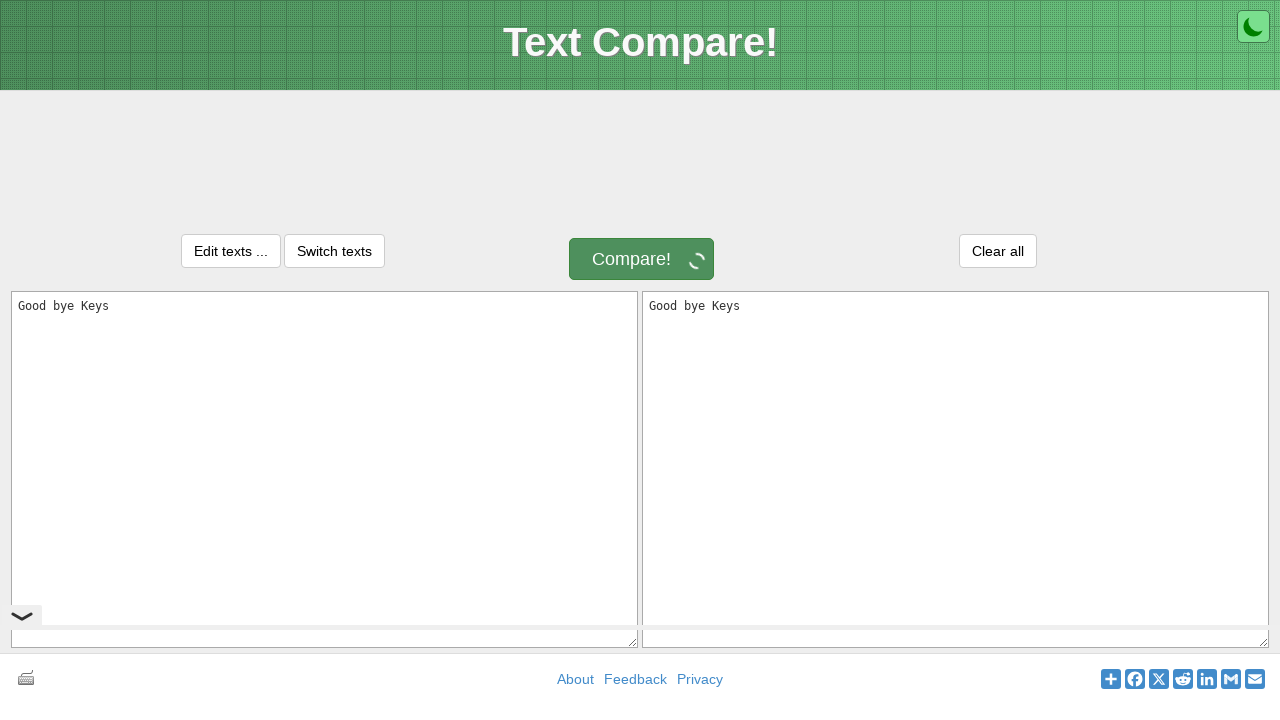

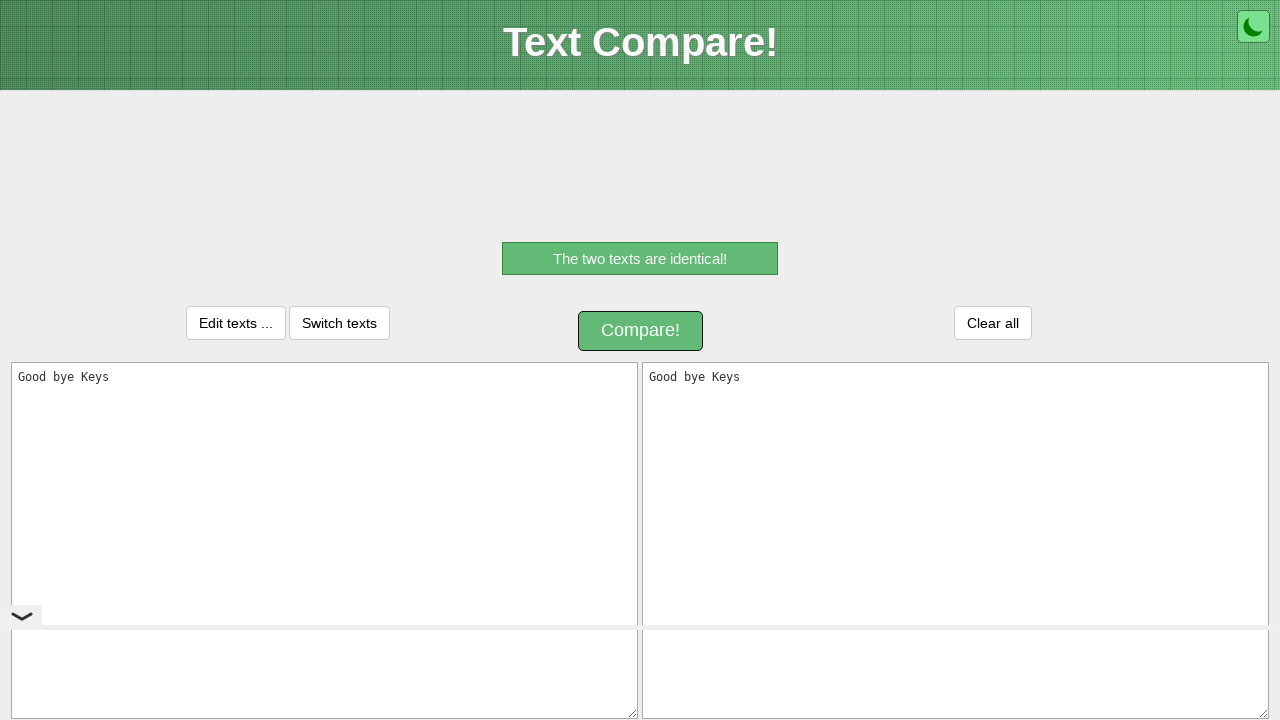